Tests radio button selection by clicking through all three radio button options and verifying selections

Starting URL: http://www.qaclickacademy.com/practice.php

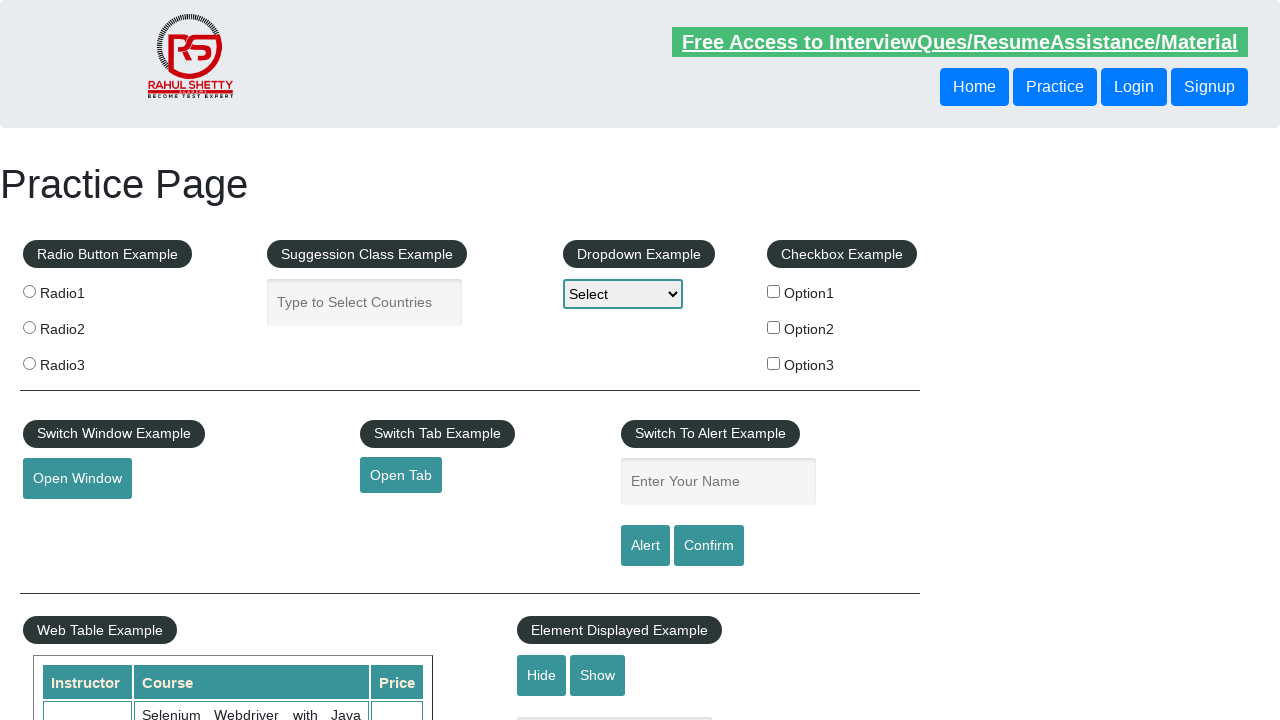

Clicked first radio button option at (29, 291) on xpath=//div[@id='radio-btn-example']/fieldset/label[1]/input
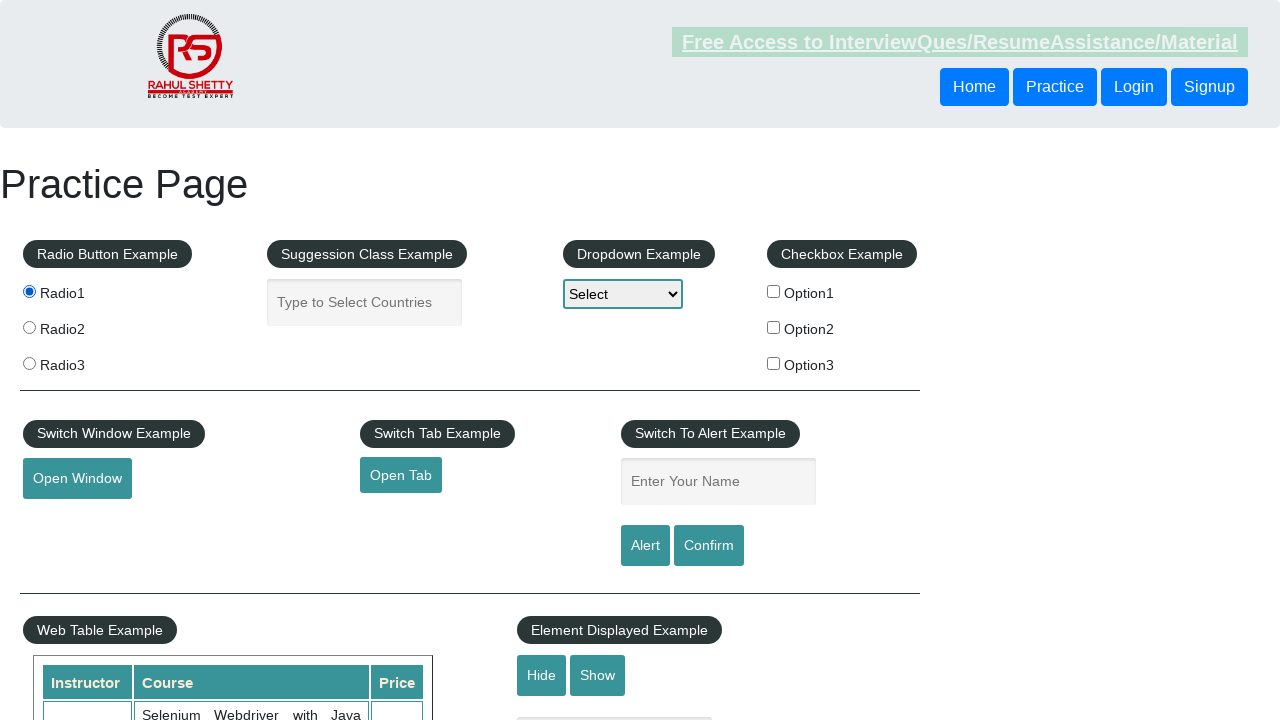

Clicked second radio button option at (29, 327) on xpath=//div[@id='radio-btn-example']/fieldset/label[2]/input
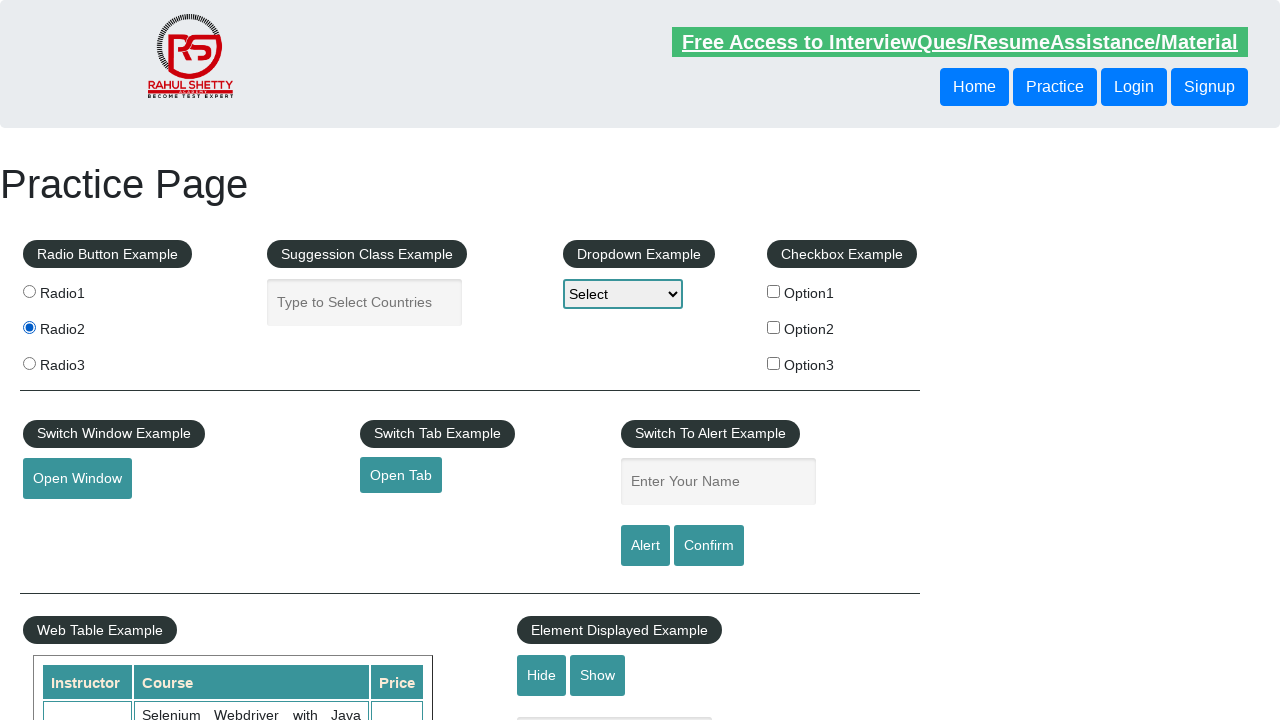

Clicked third radio button option at (29, 363) on xpath=//div[@id='radio-btn-example']/fieldset/label[3]/input
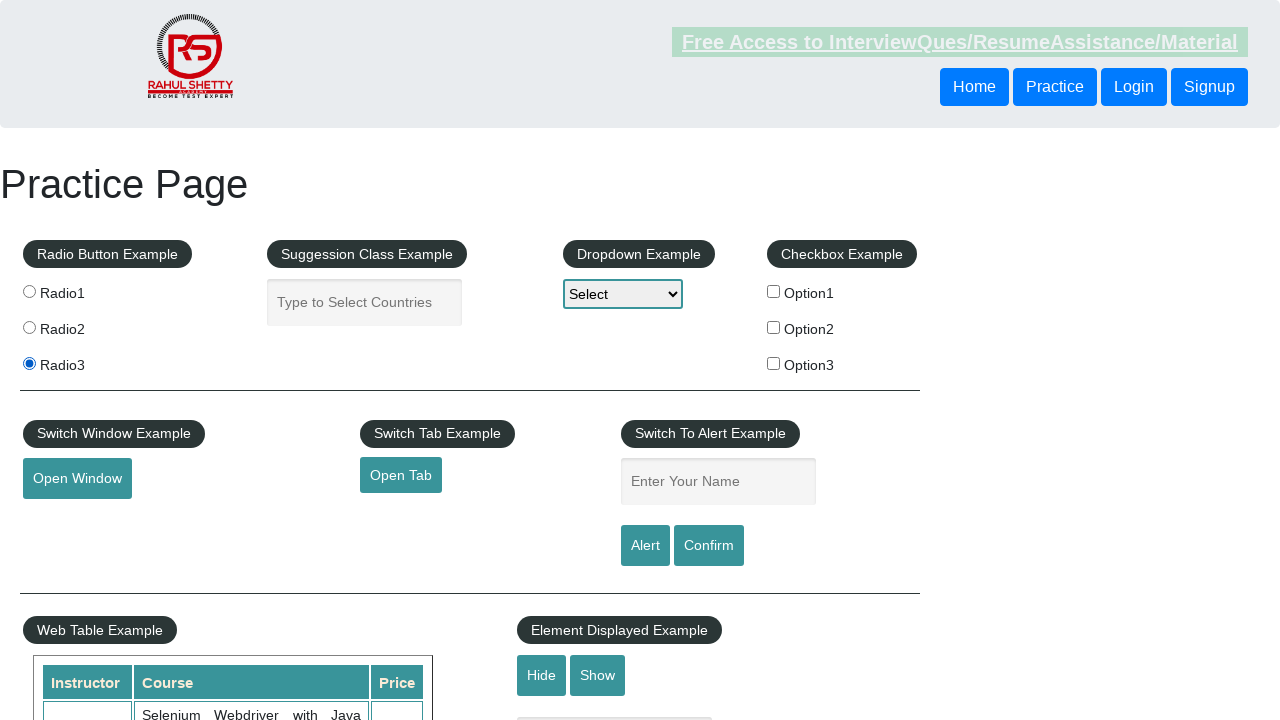

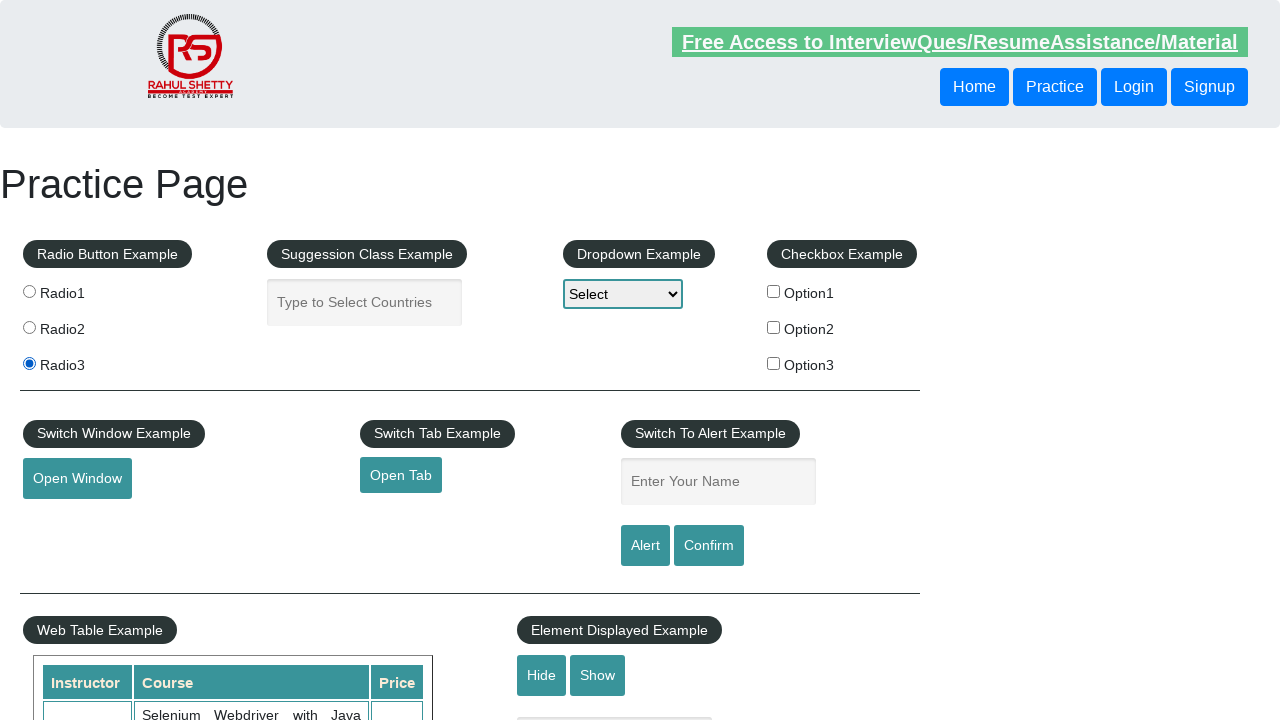